Tests Python.org search functionality by entering a search query and submitting the form

Starting URL: http://www.python.org

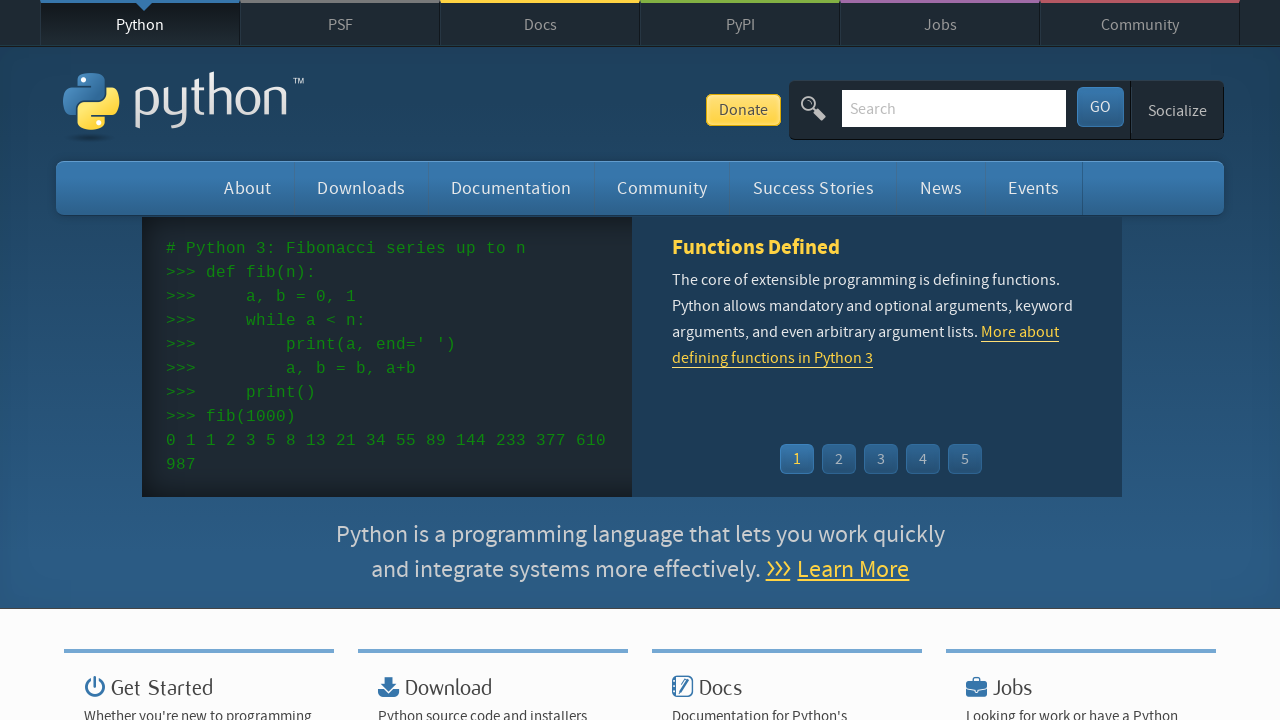

Verified page title contains 'Python'
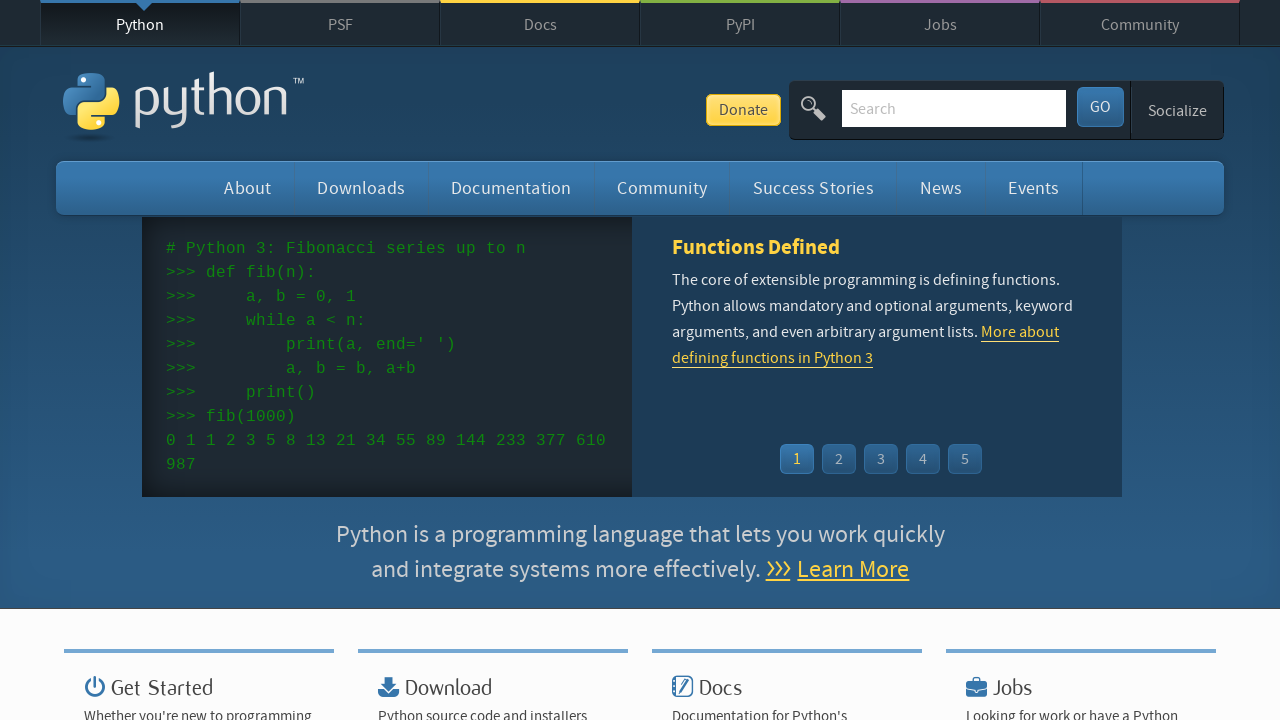

Filled search box with 'pycon' on input[name='q']
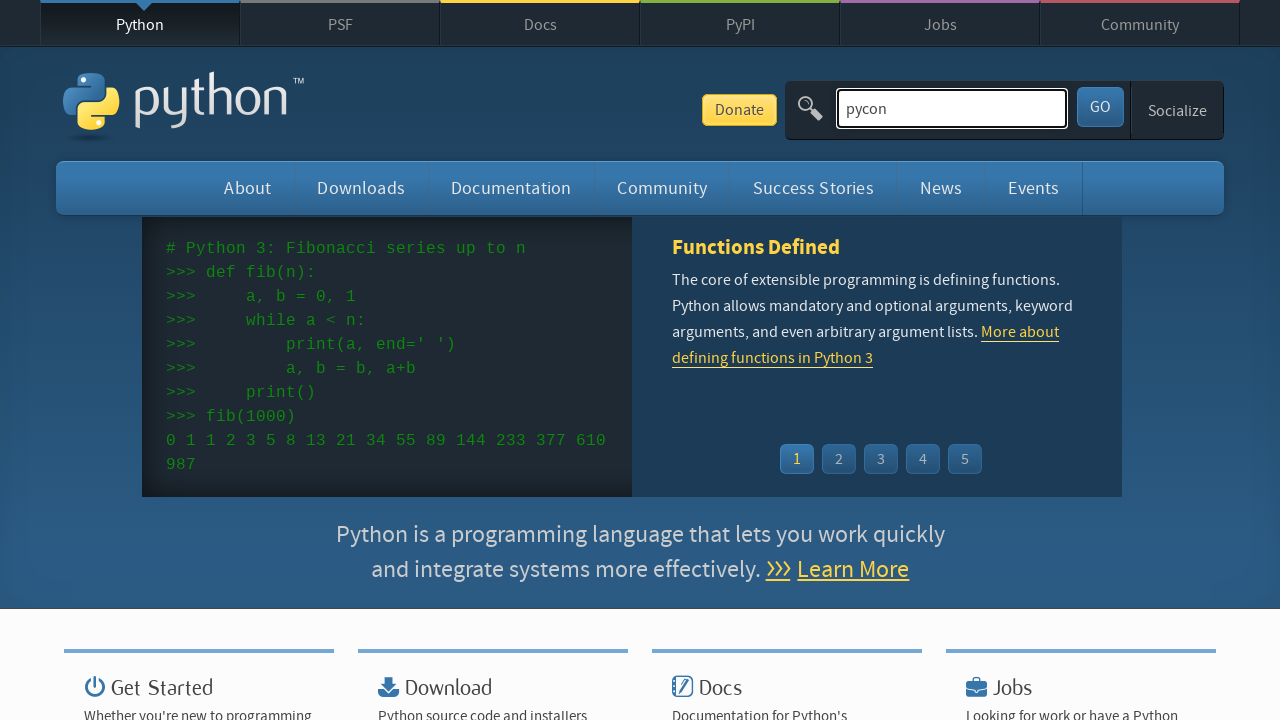

Submitted search form by pressing Enter on input[name='q']
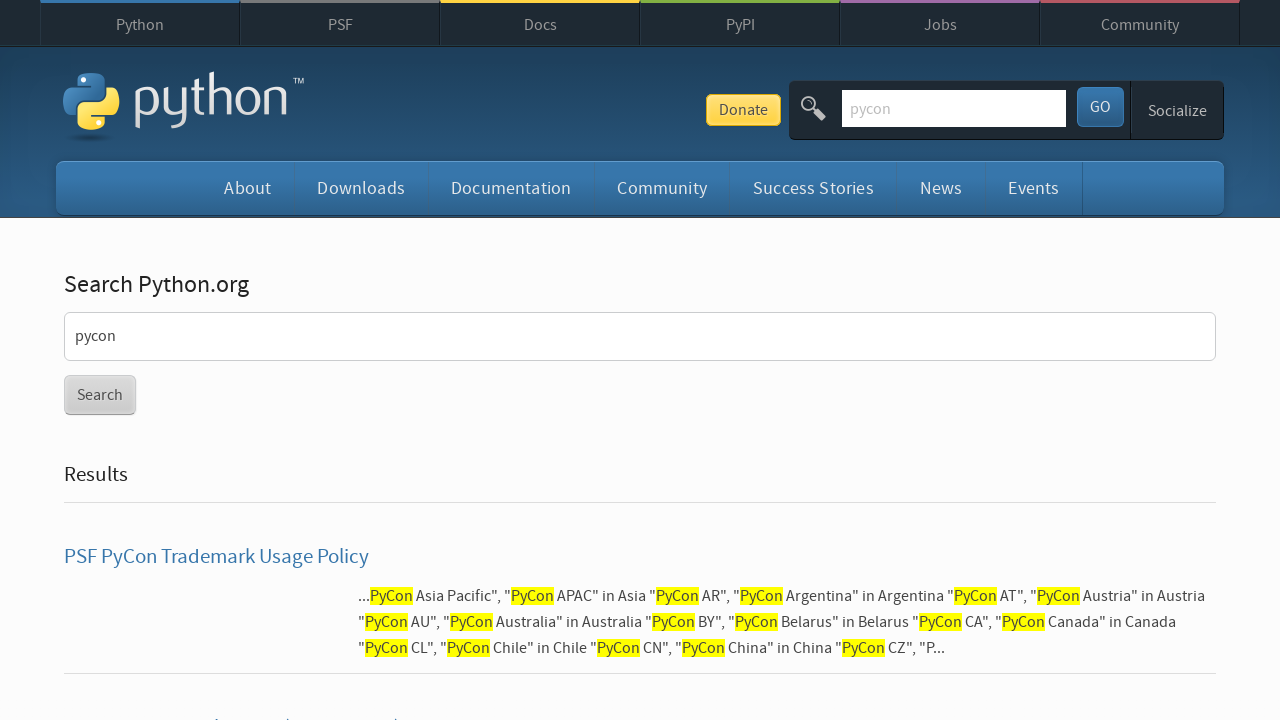

Search results page loaded (networkidle)
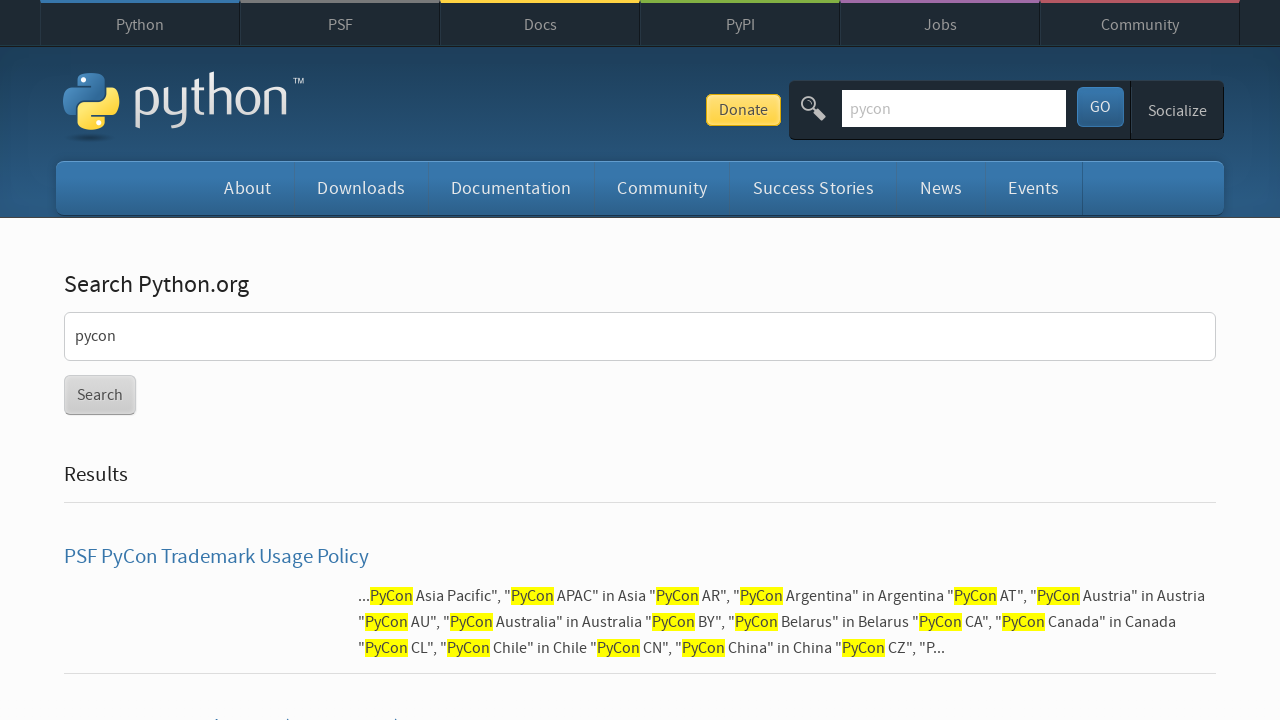

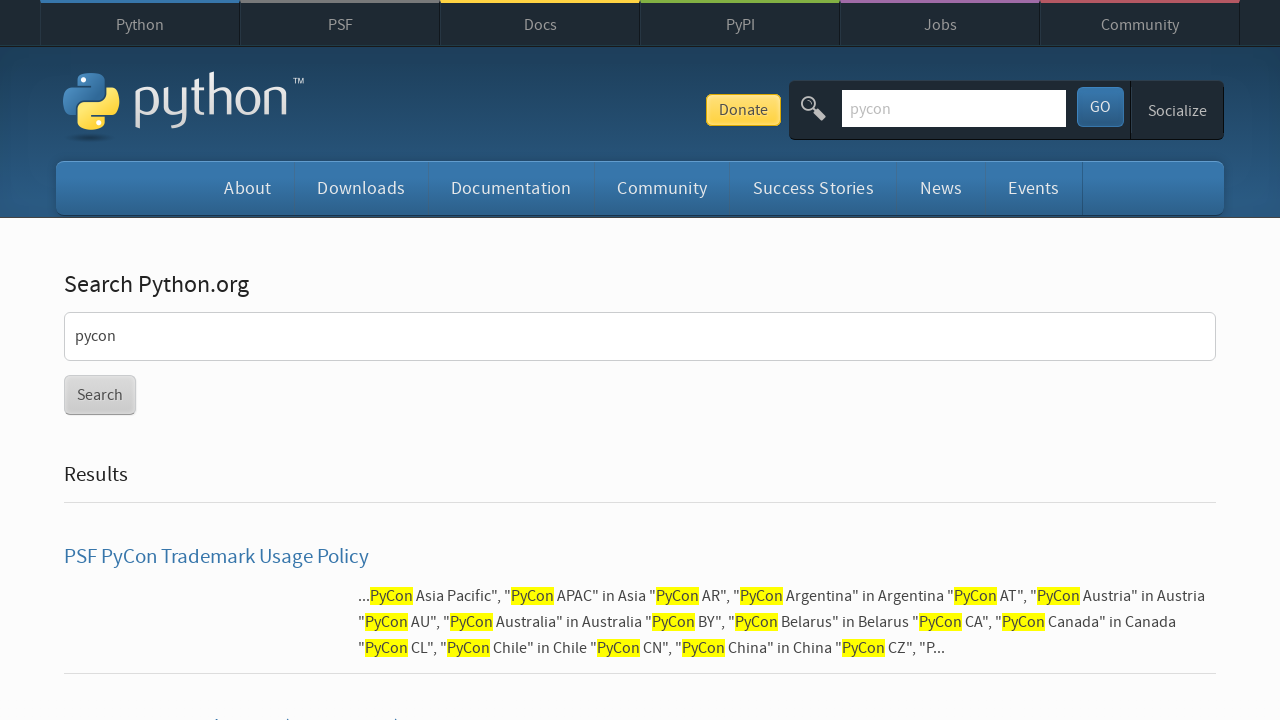